Tests country dropdown by selecting India and verifying the selected value matches the expected country

Starting URL: https://letcode.in/dropdowns

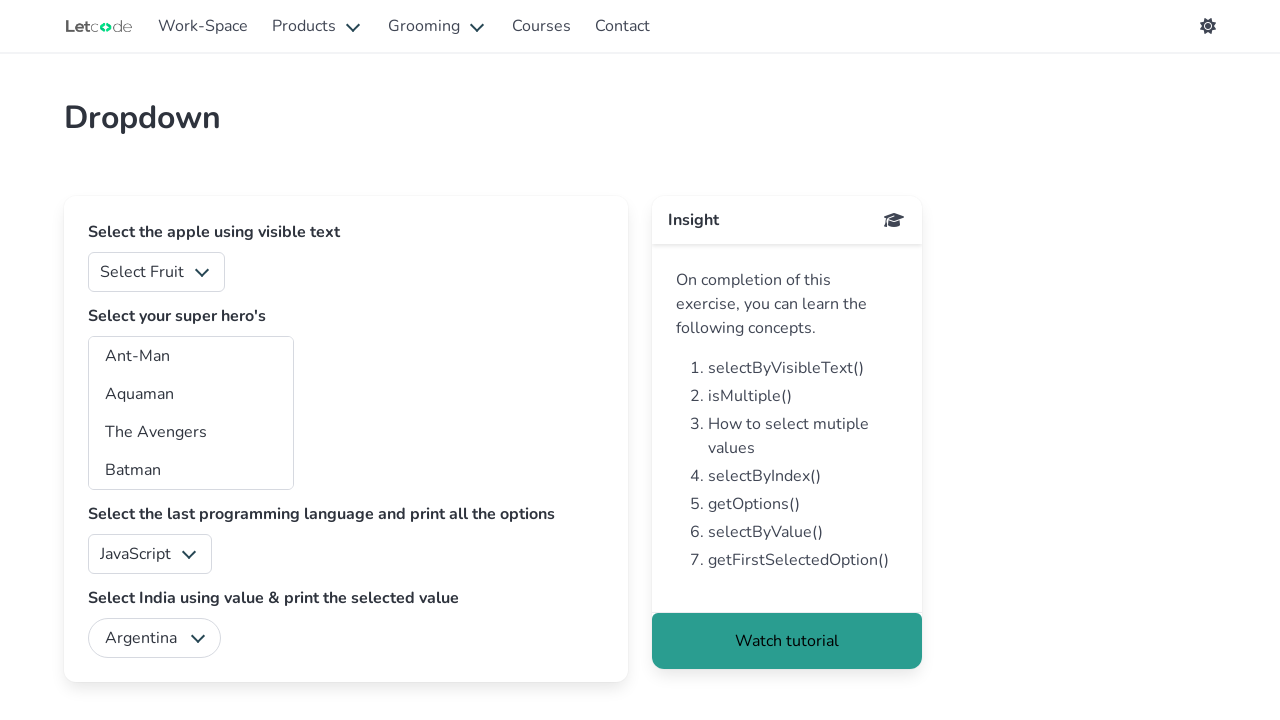

Selected 'India' from the country dropdown on //select[@id='country']
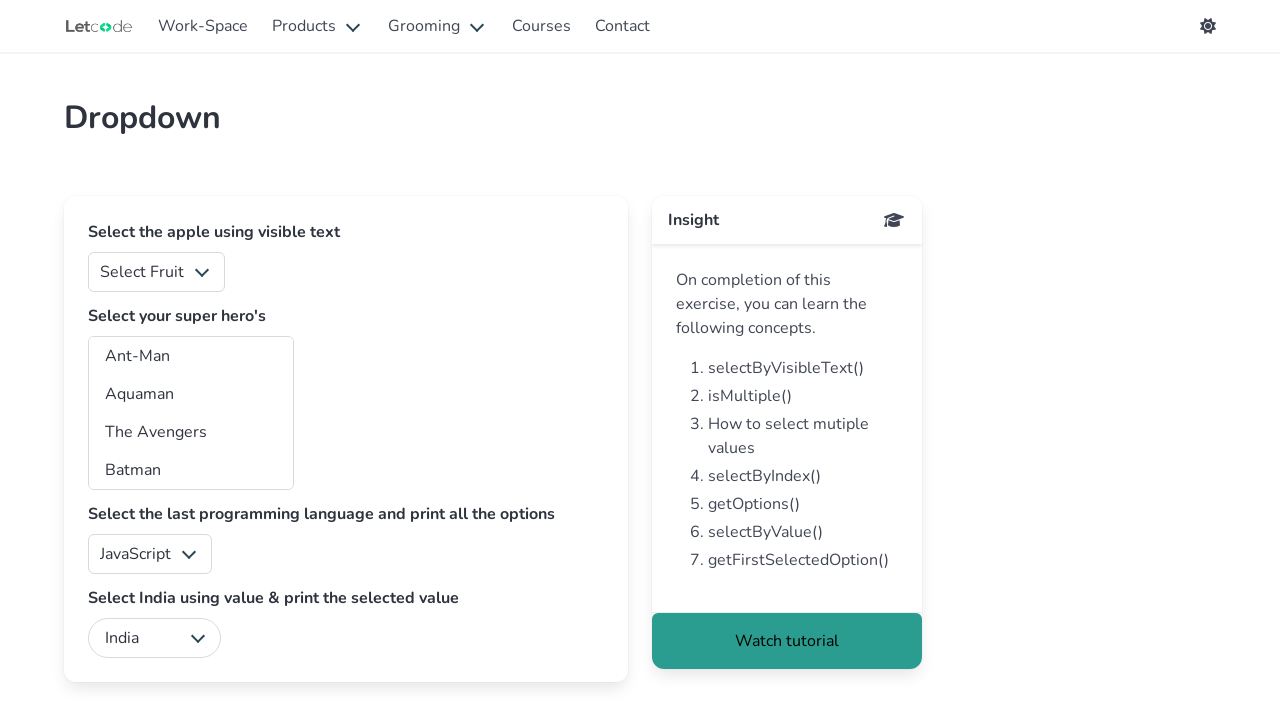

Retrieved the selected value from country dropdown
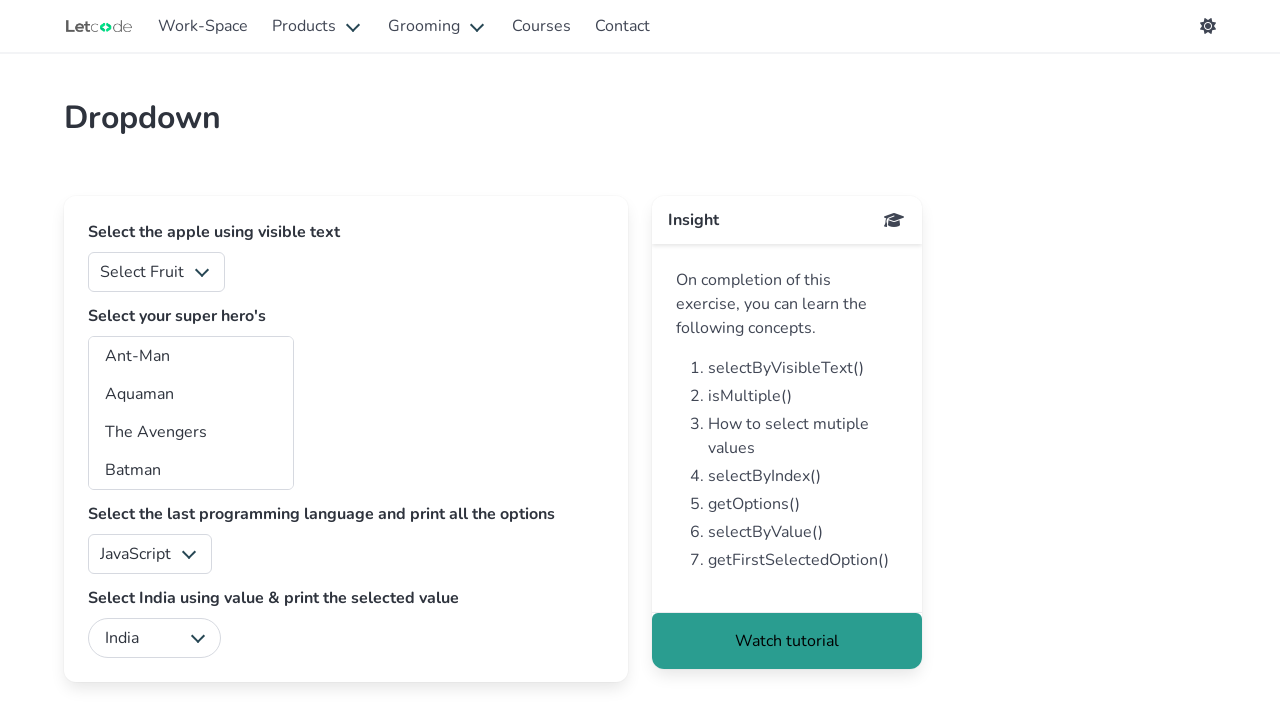

Verified that the selected country value matches 'India'
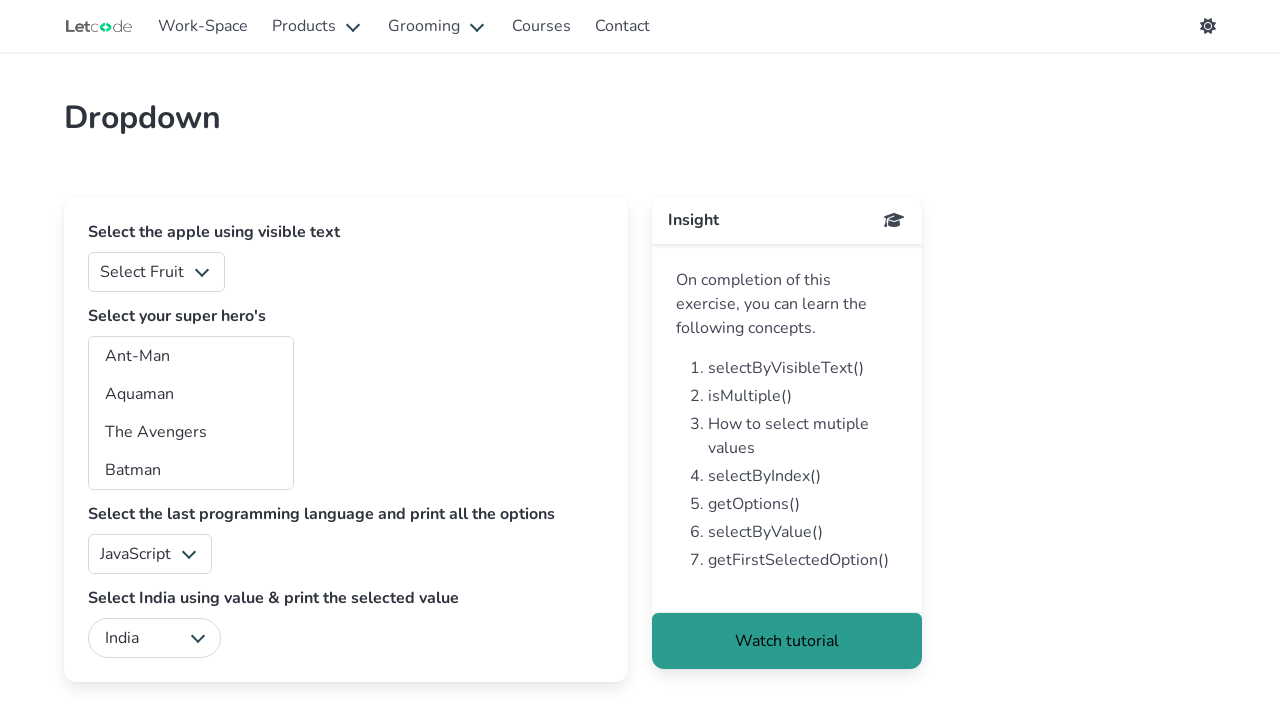

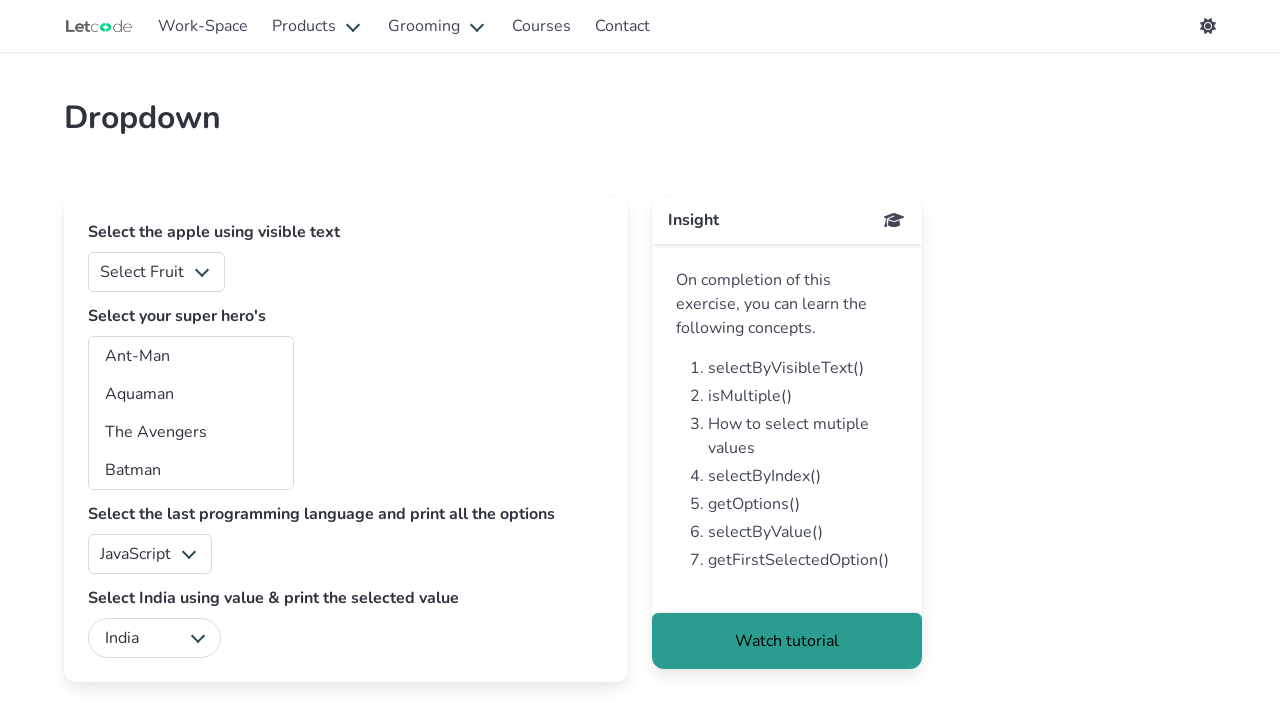